Navigates to the nopCommerce demo page and waits for the page to fully load

Starting URL: https://www.nopcommerce.com/en/demo

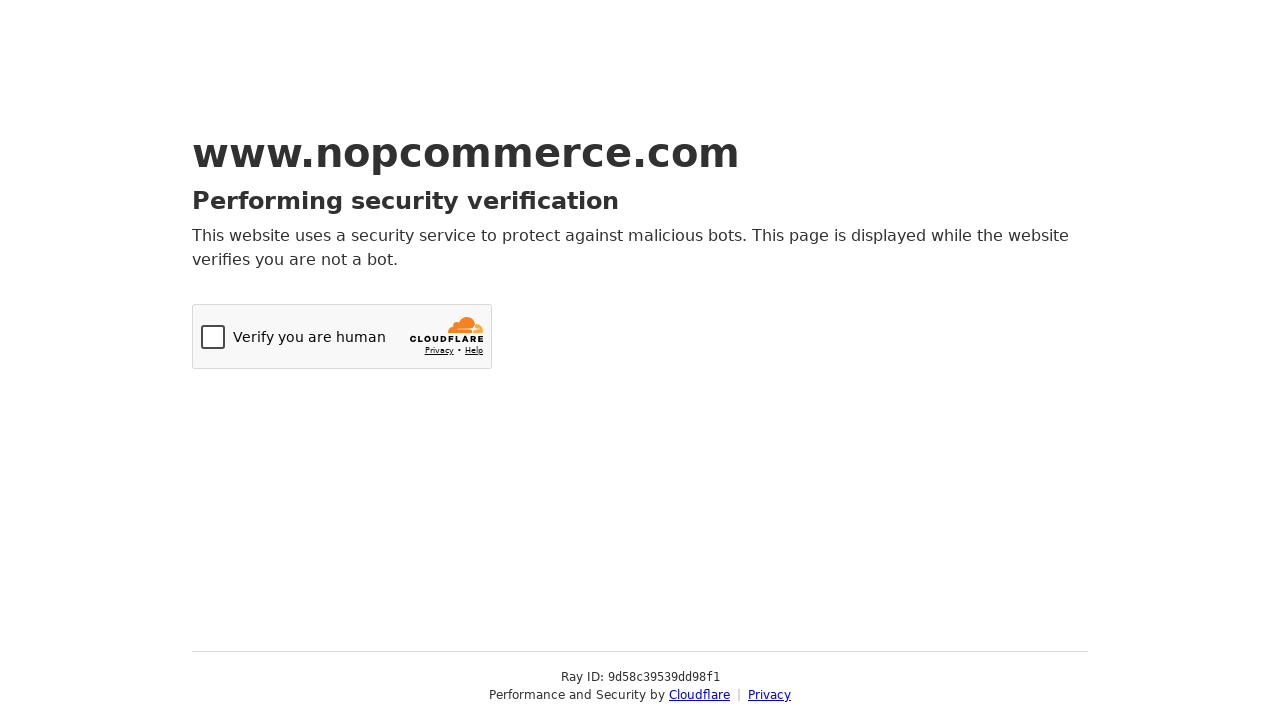

Navigated to nopCommerce demo page
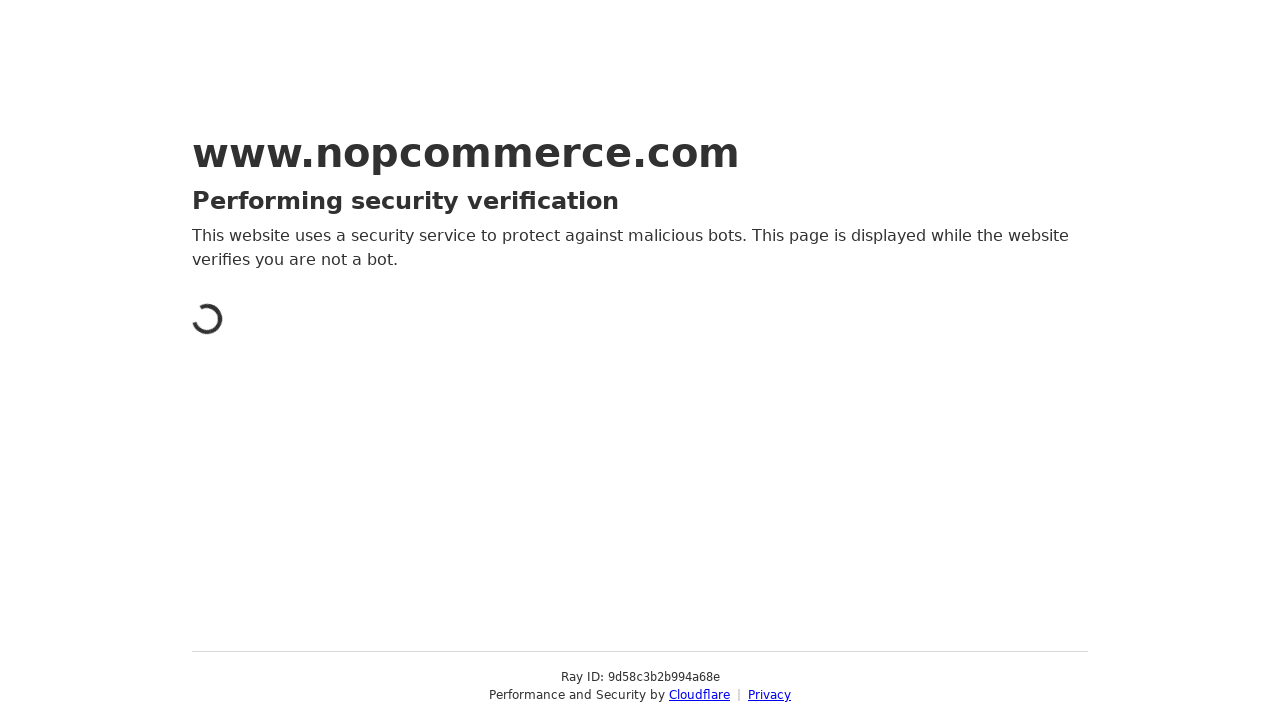

Waited for page to reach network idle state
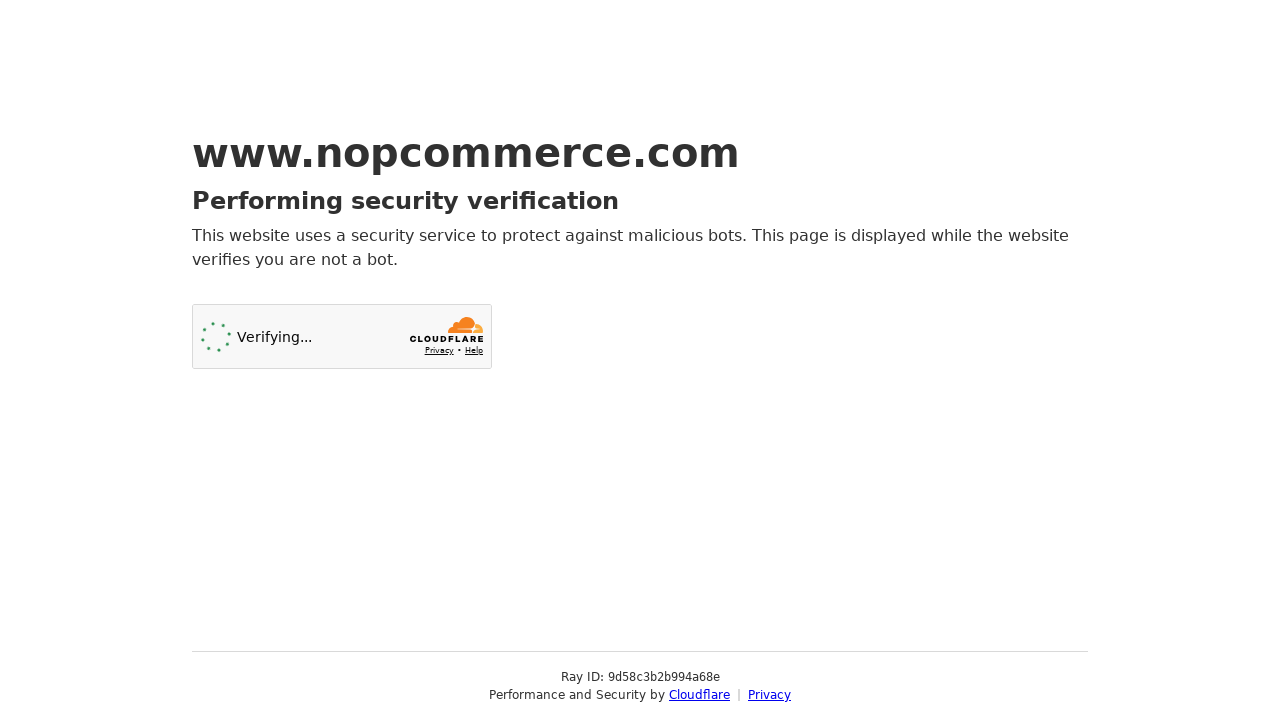

Verified main content loaded by confirming body element exists
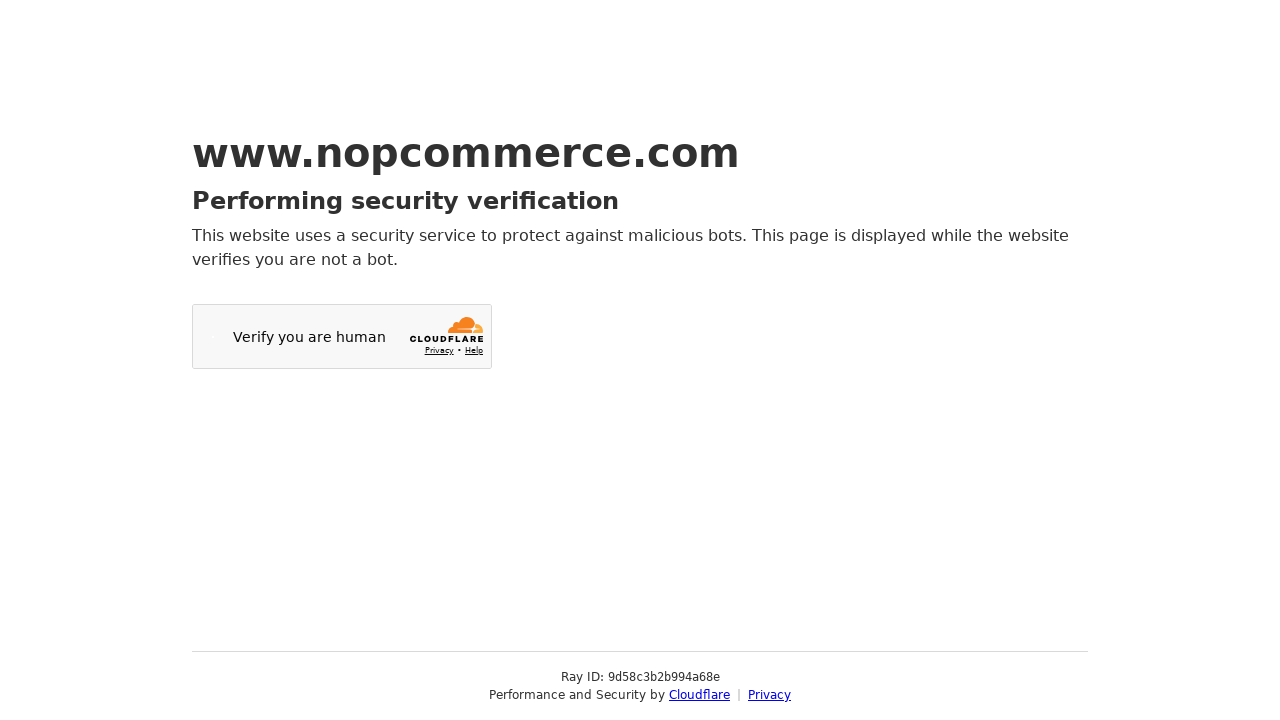

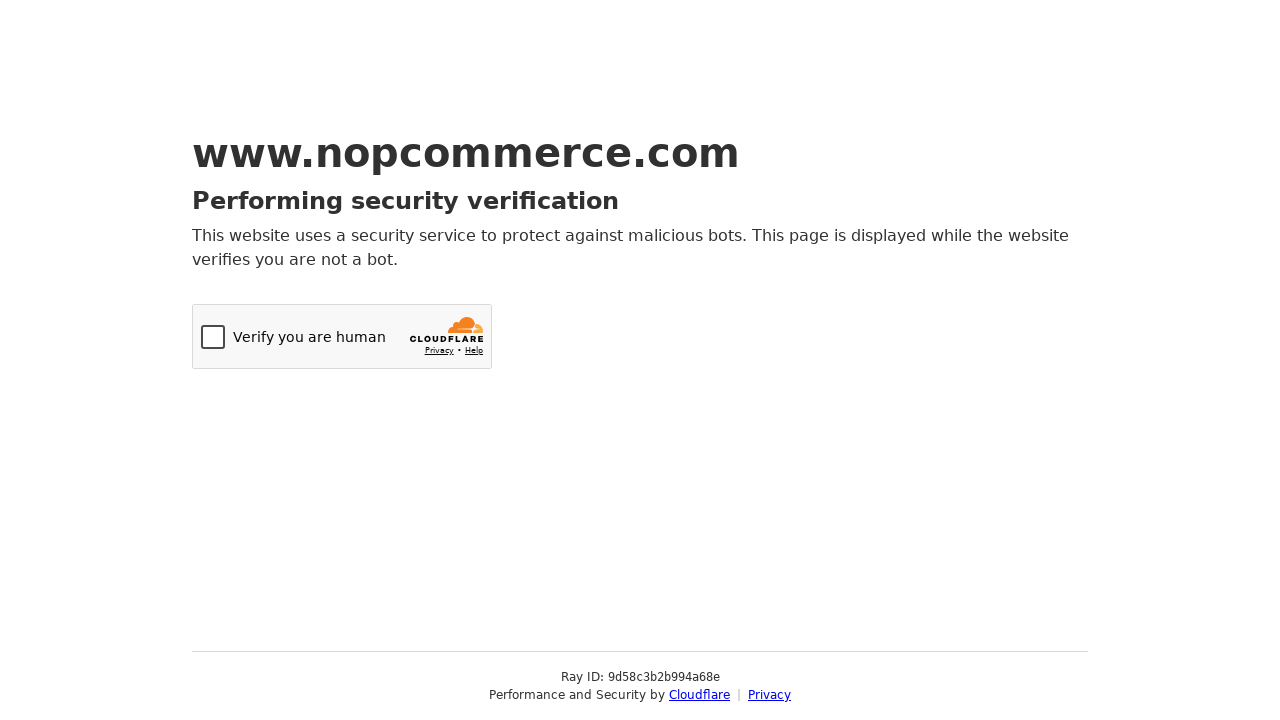